Tests textbox functionality on a contact form by entering a username value, verifying the input was captured correctly, and then clearing the field.

Starting URL: https://www.mycontactform.com/

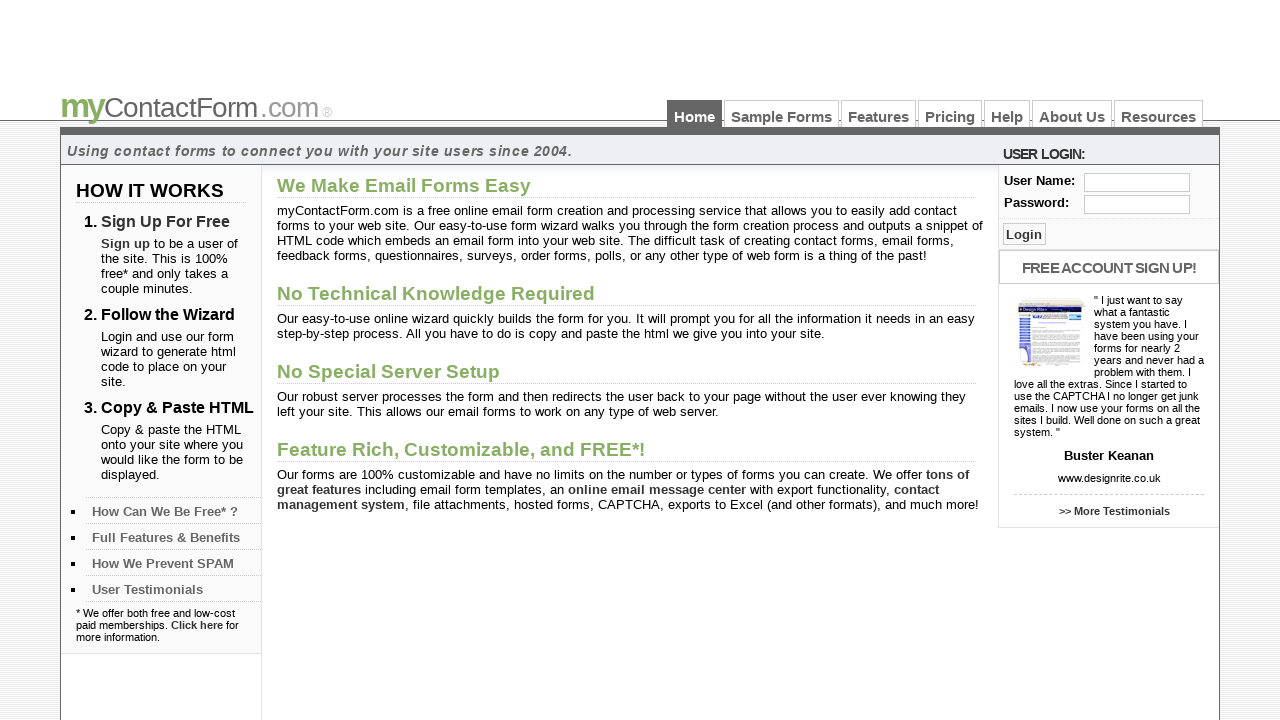

Set viewport size to 1920x1080
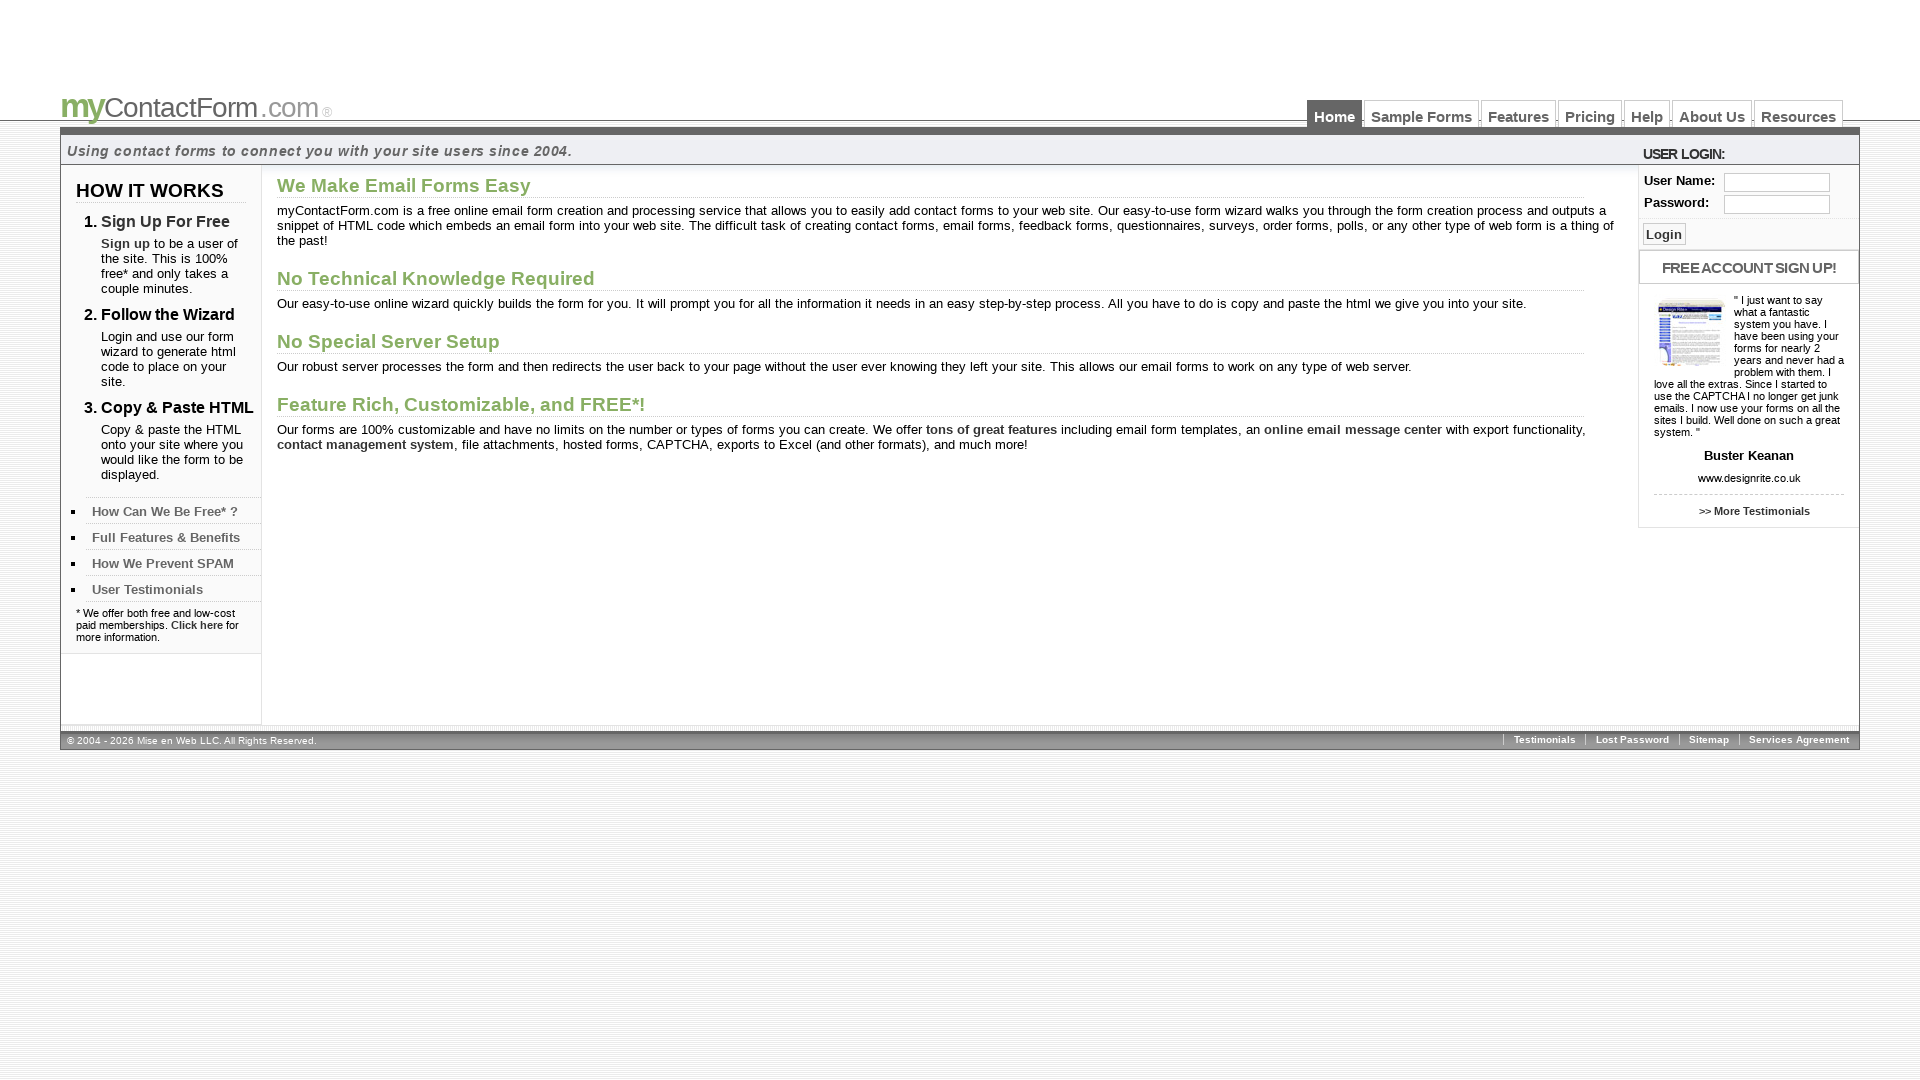

Identified username textbox selector as #user
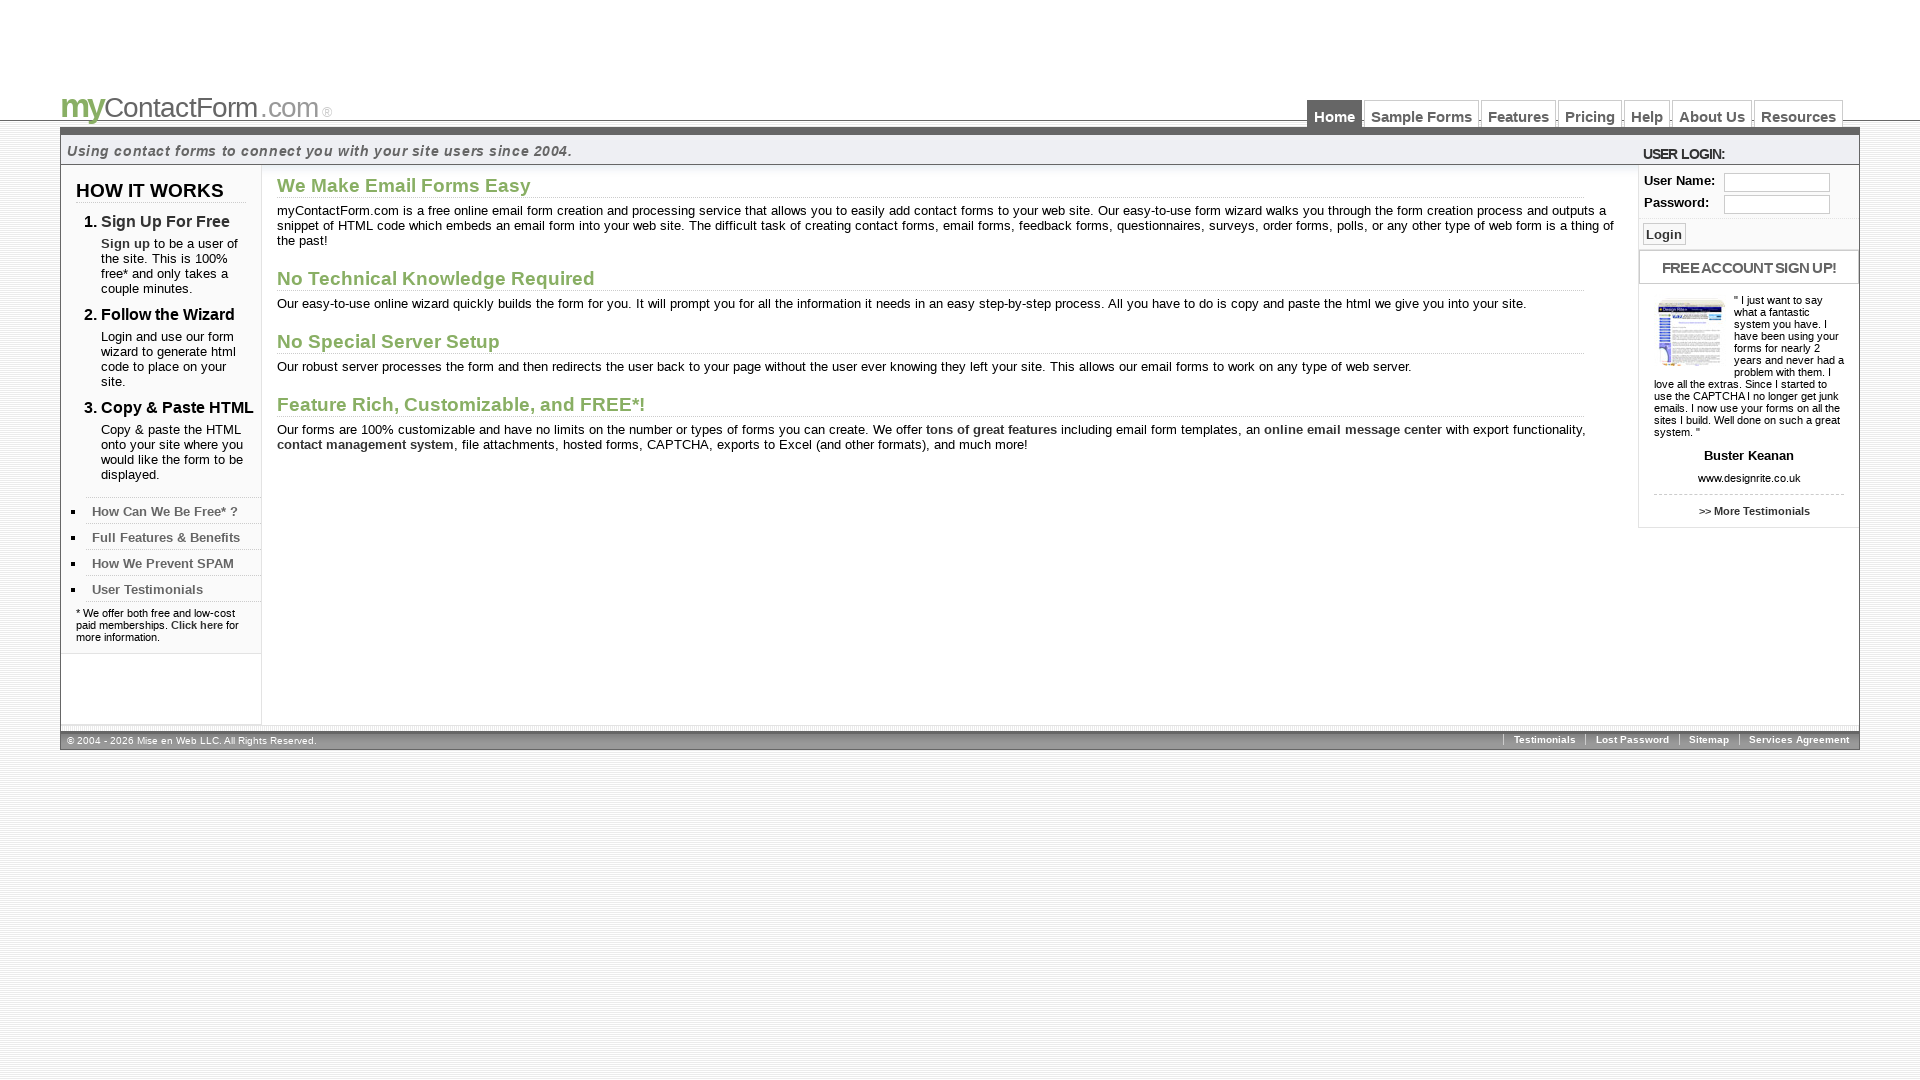

Username textbox became visible
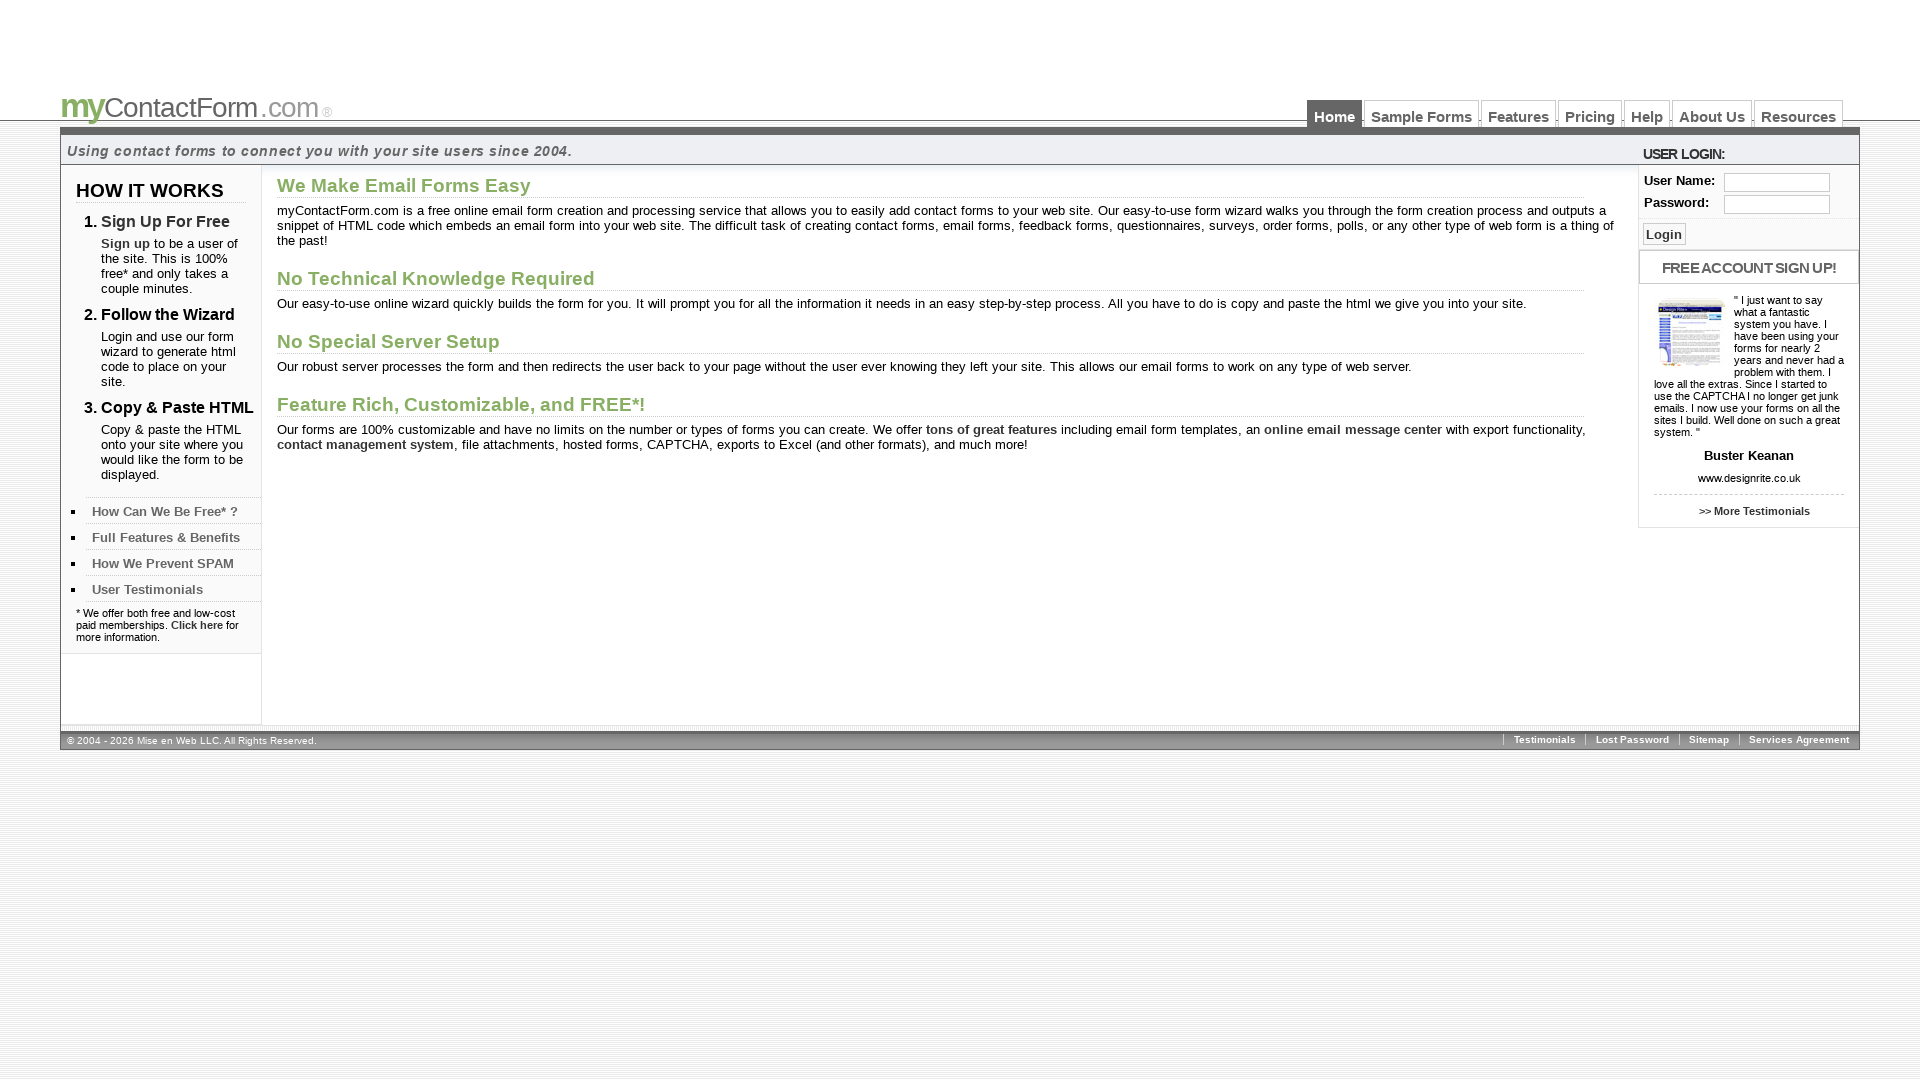

Located username textbox element
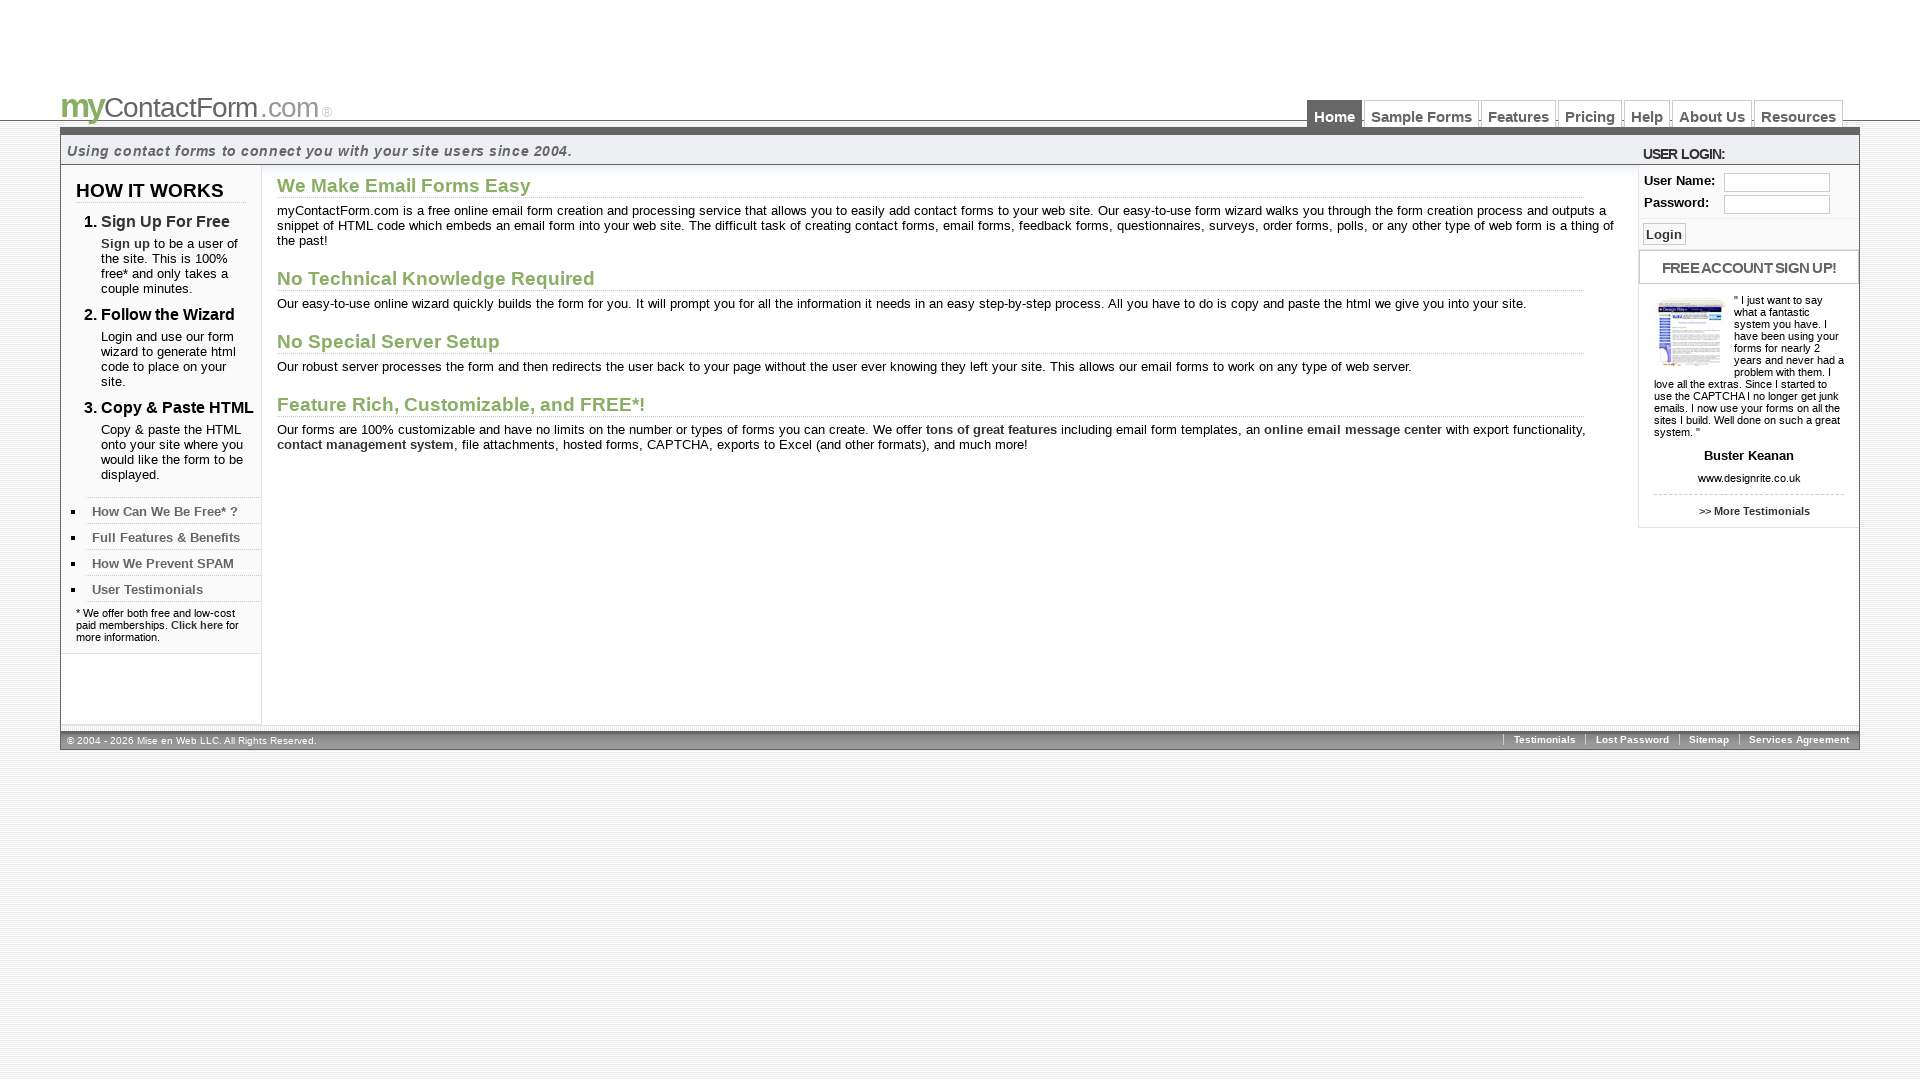

Entered 'keerthana' into the username textbox on #user
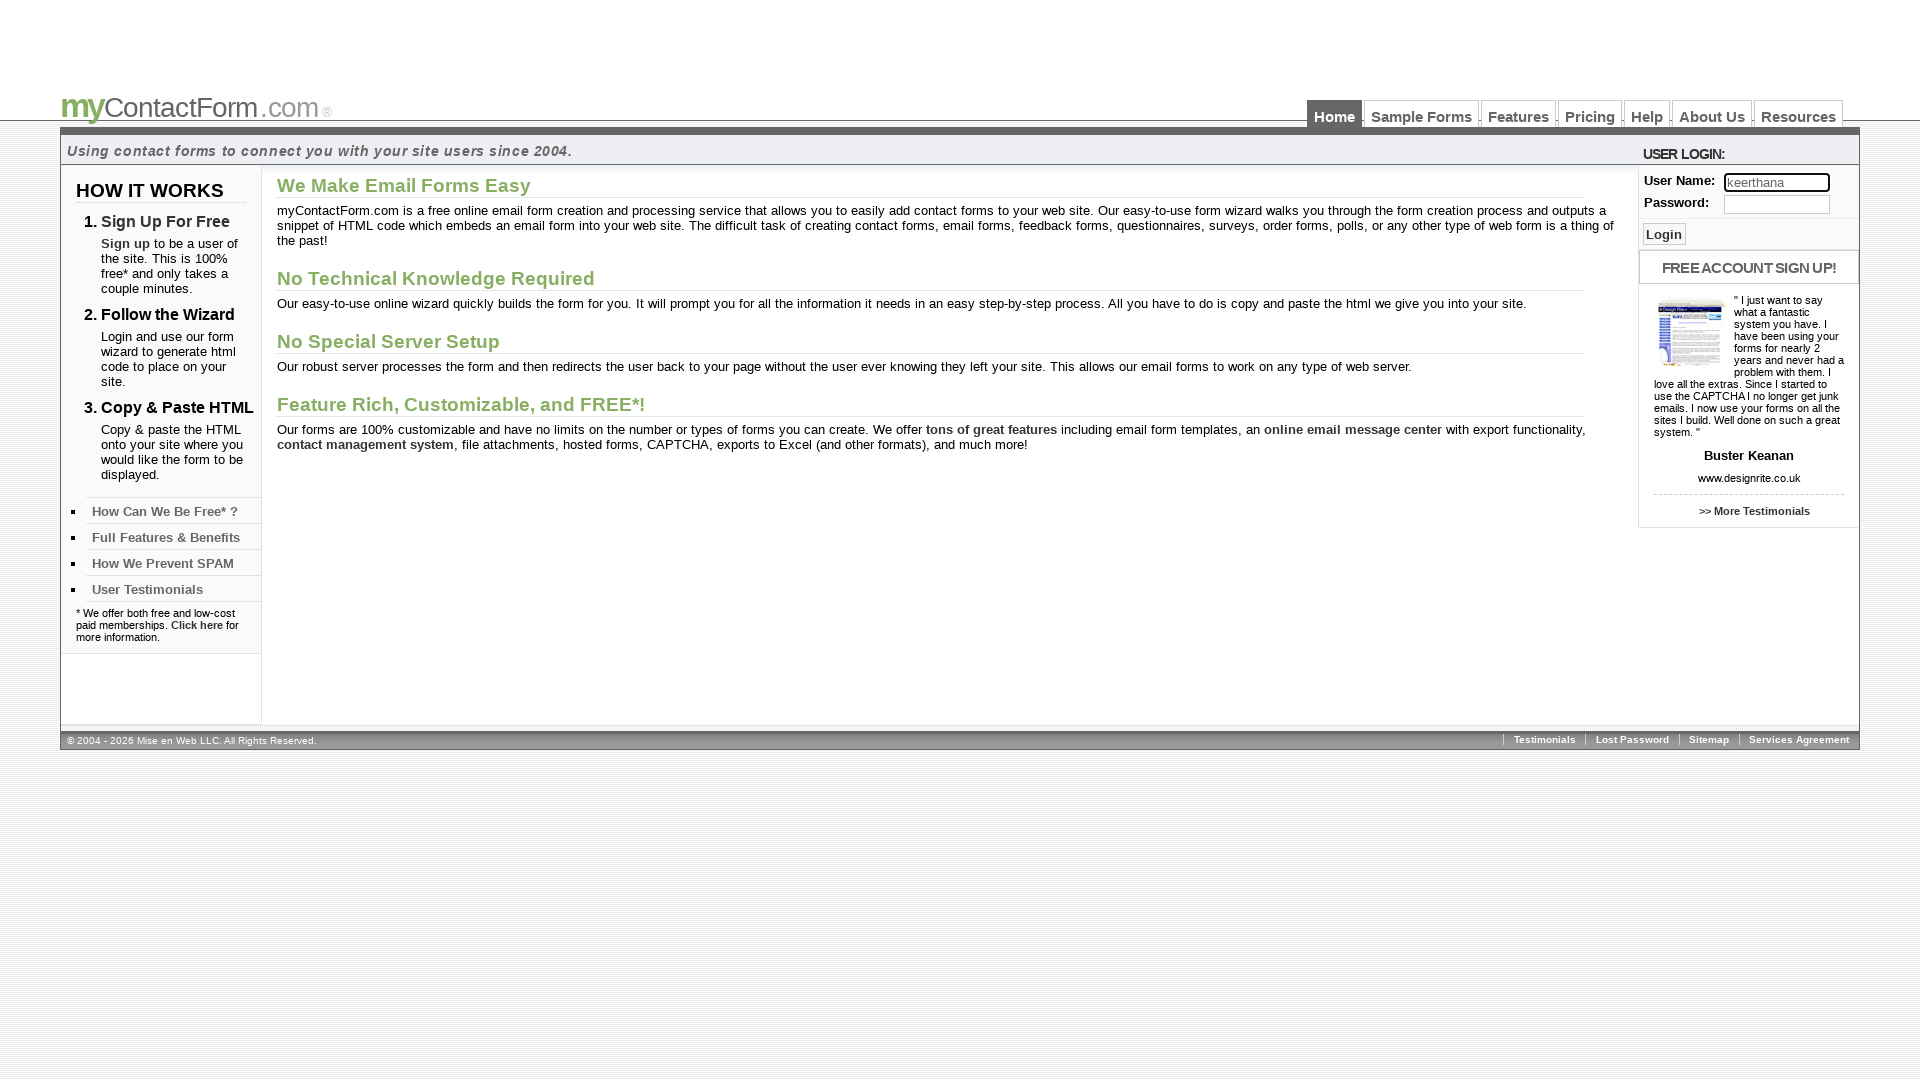

Retrieved input value from username textbox
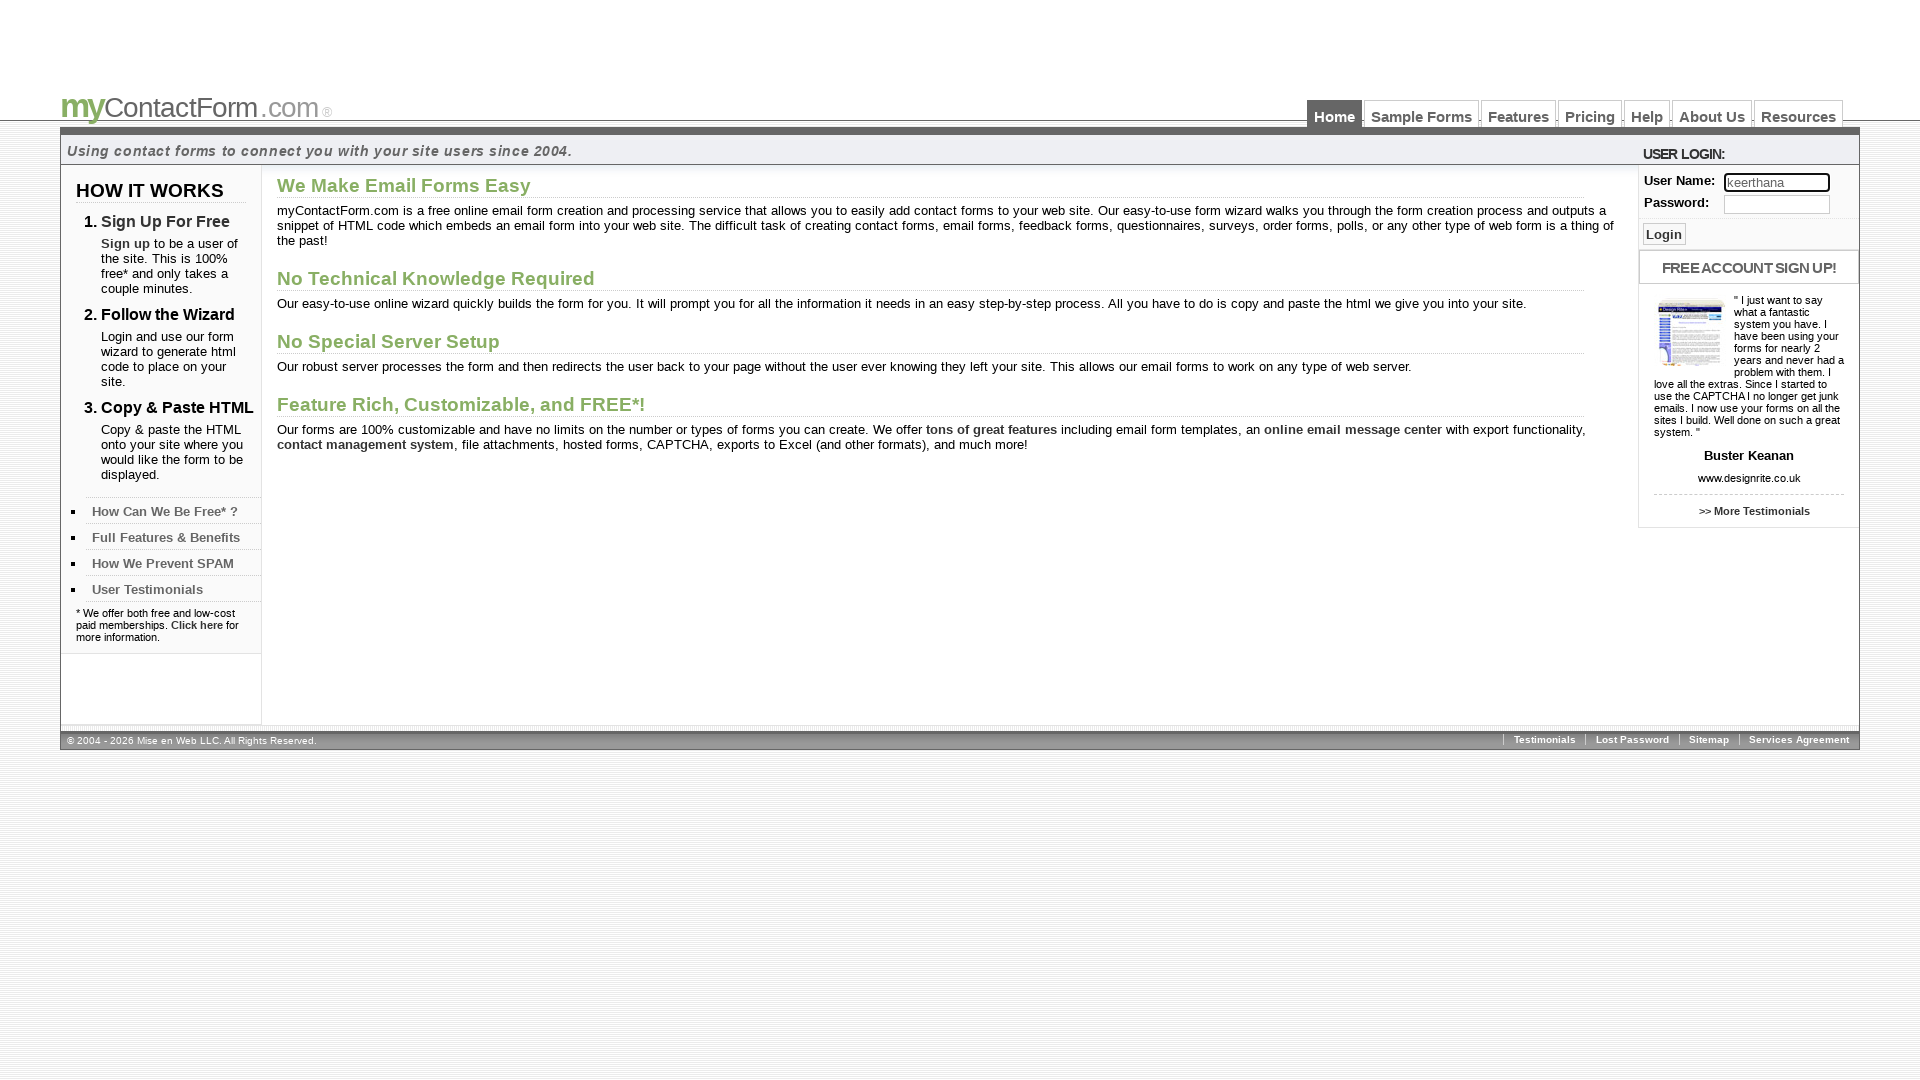

Verified that 'keerthana' was correctly entered in the textbox
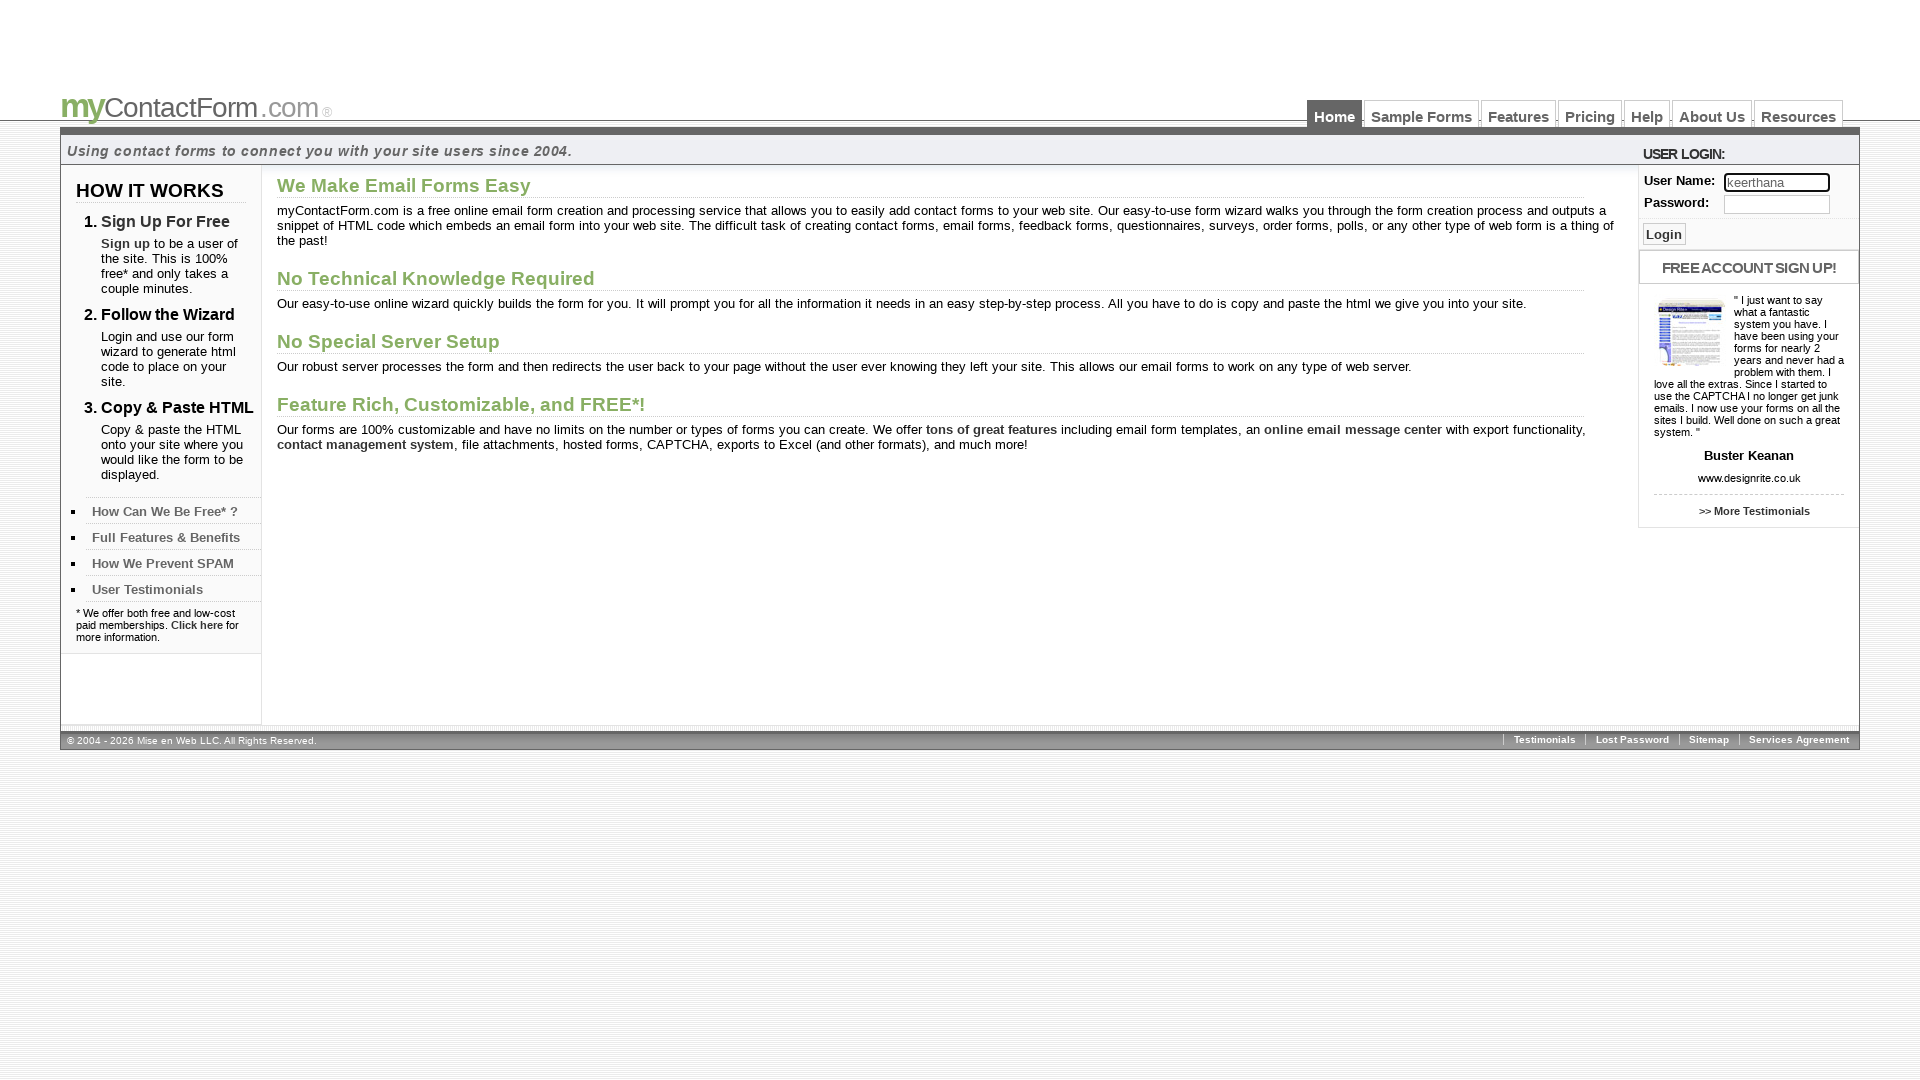

Cleared the username textbox on #user
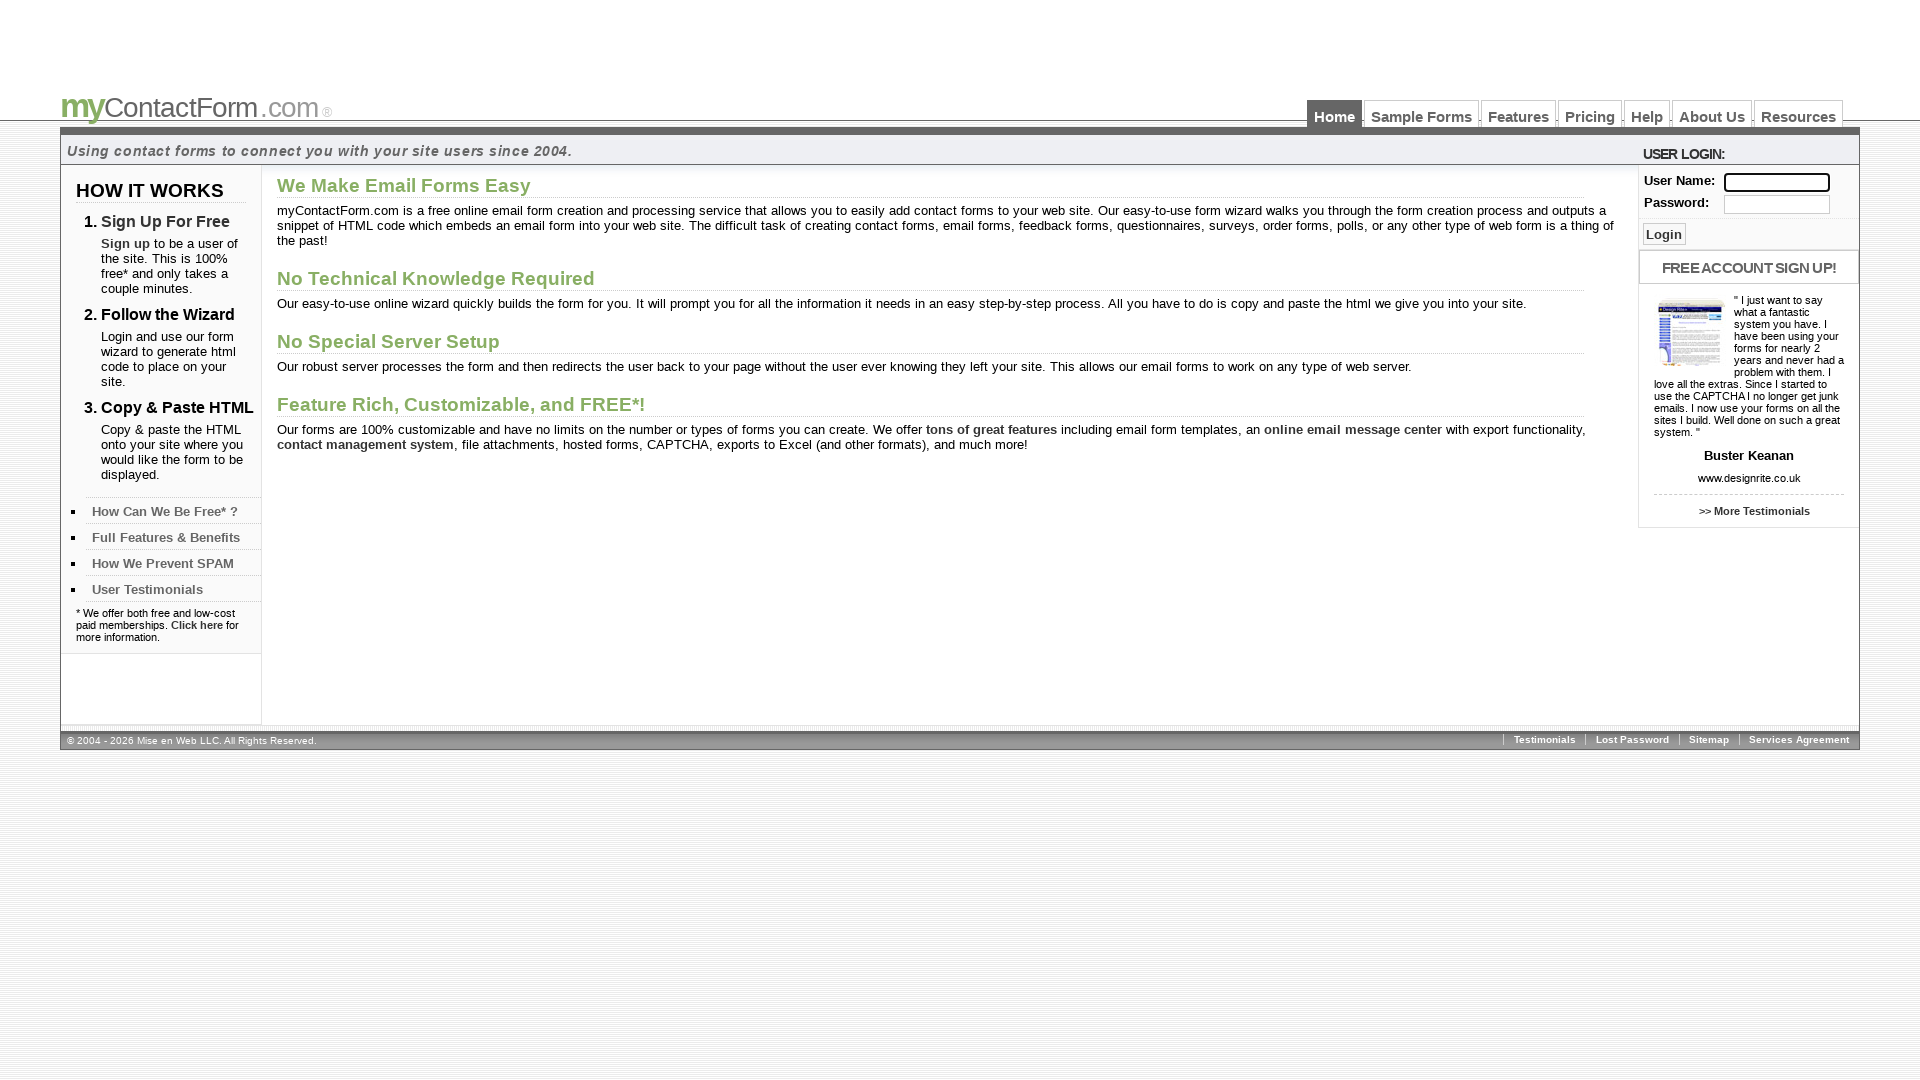

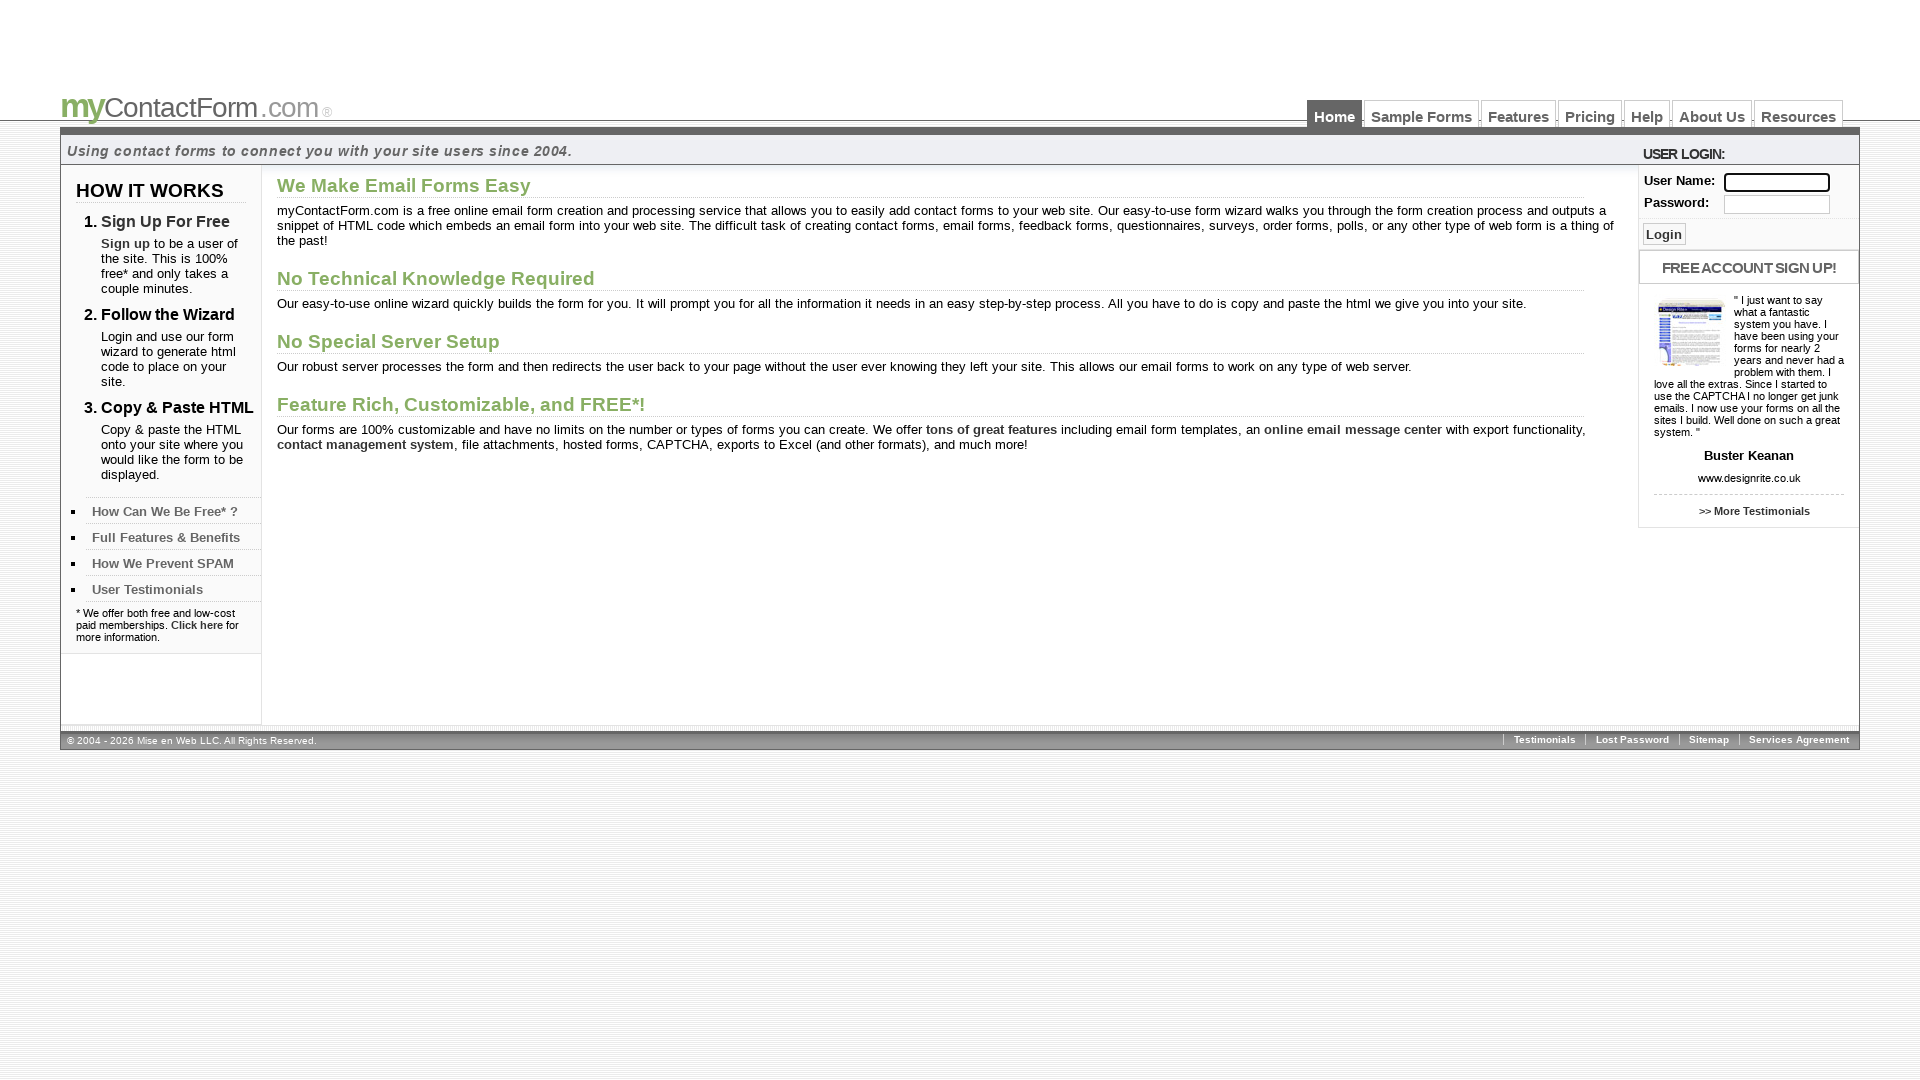